Tests JavaScript alert handling by clicking a button to trigger an alert, accepting it, then reading a value from the page, calculating a mathematical result, filling it into an answer field, and submitting the form.

Starting URL: http://suninjuly.github.io/alert_accept.html

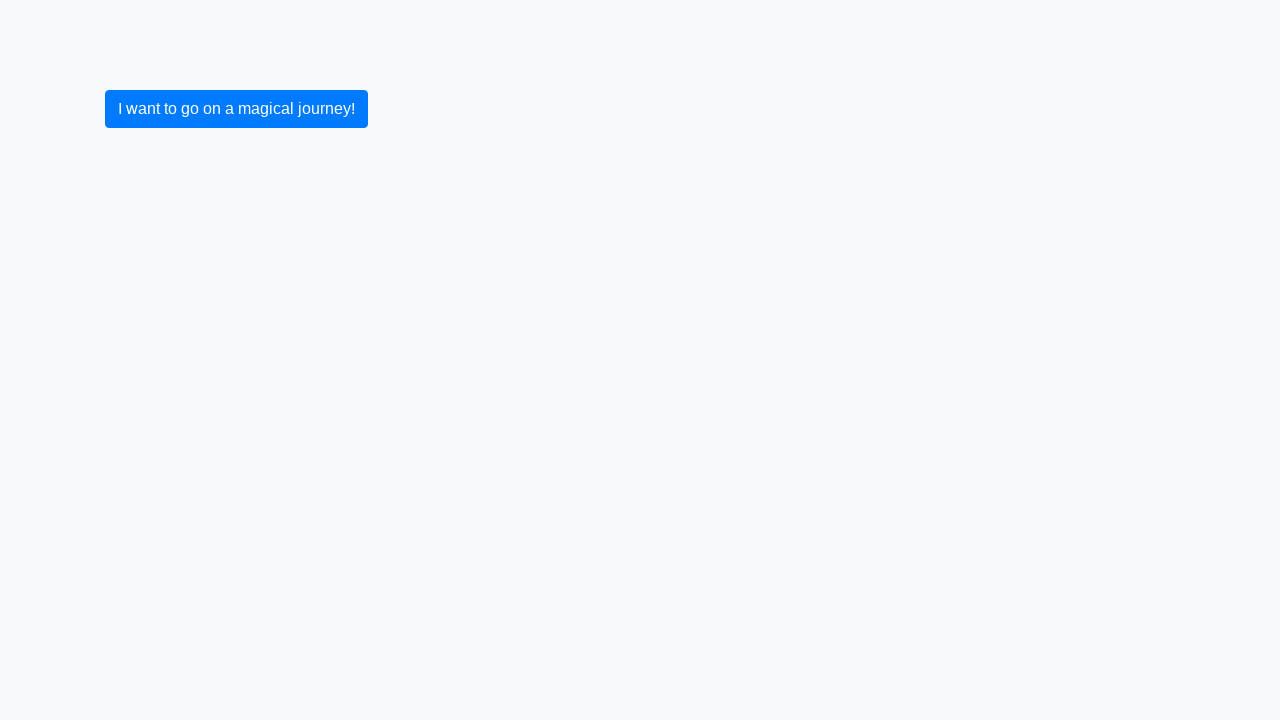

Set up dialog handler to auto-accept alerts
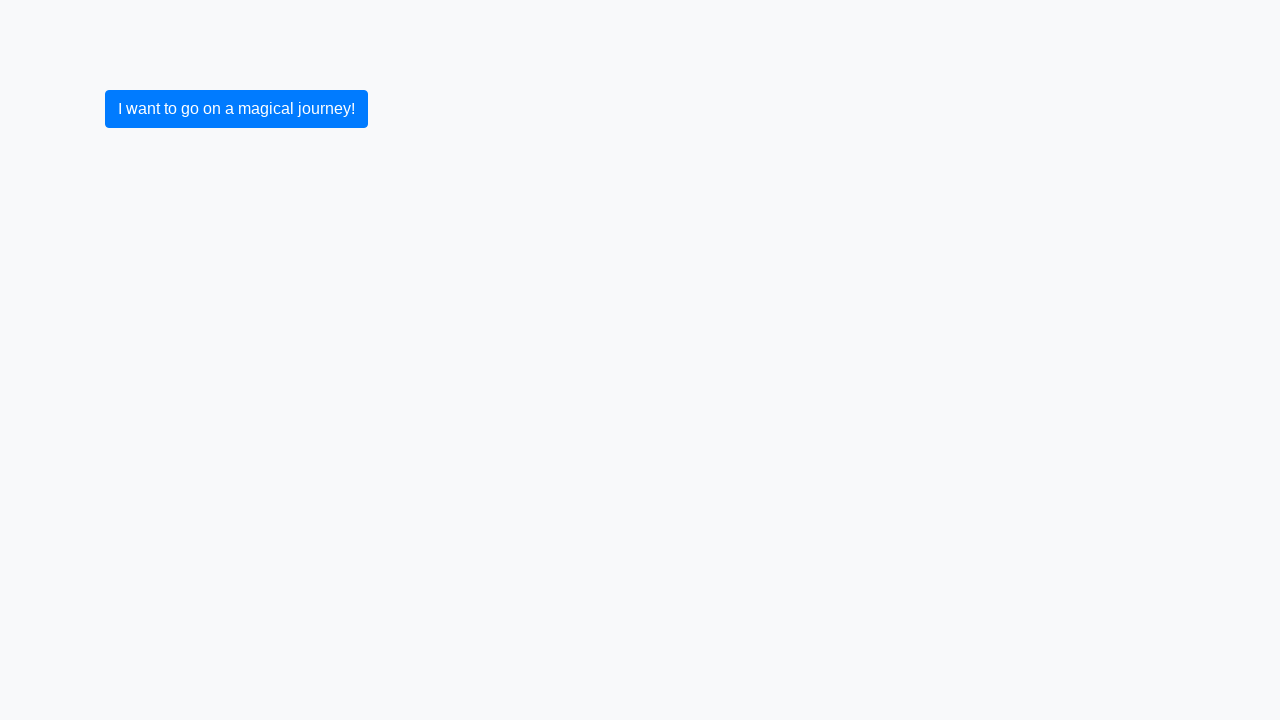

Clicked button to trigger JavaScript alert at (236, 109) on button.btn
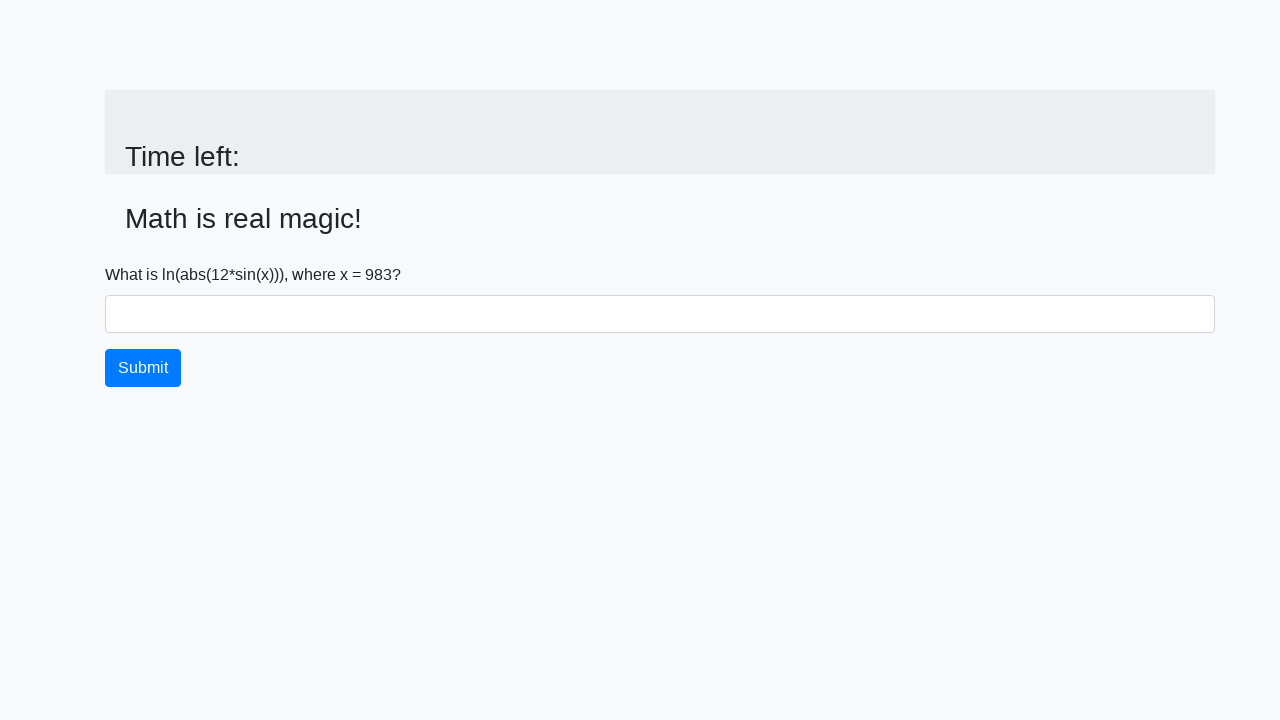

Alert was accepted and input_value element loaded
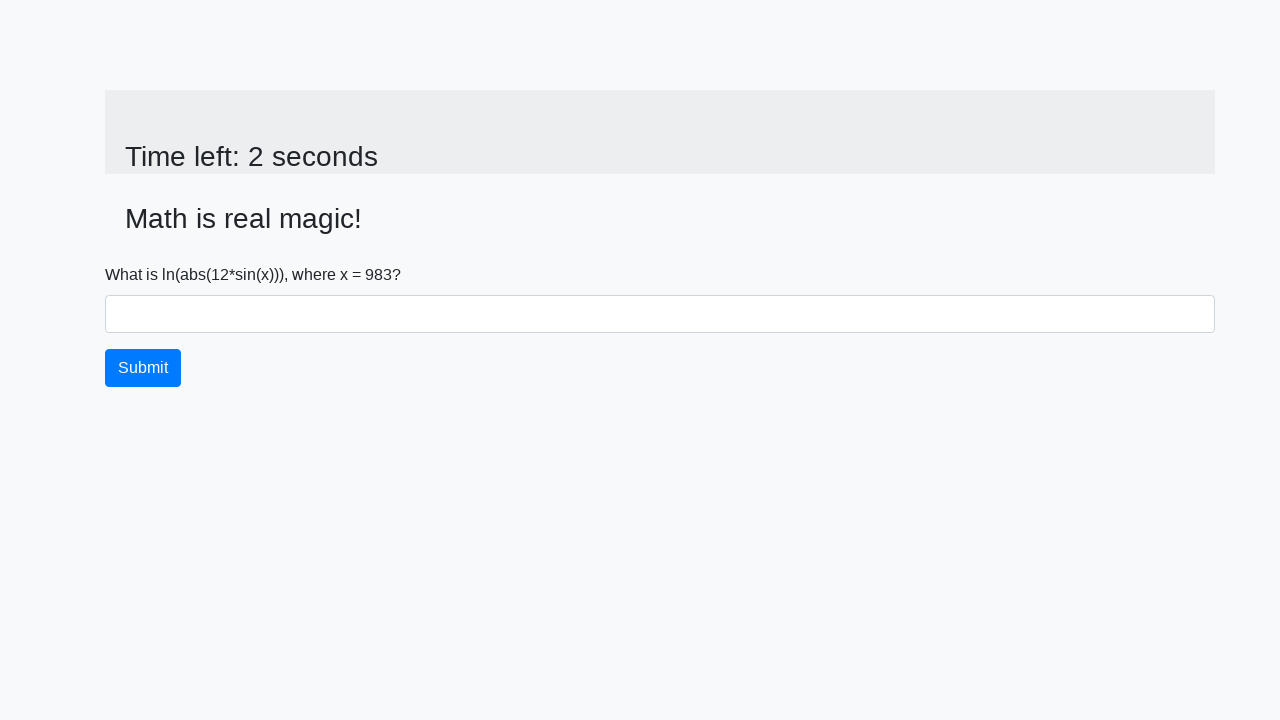

Retrieved x value from input_value element
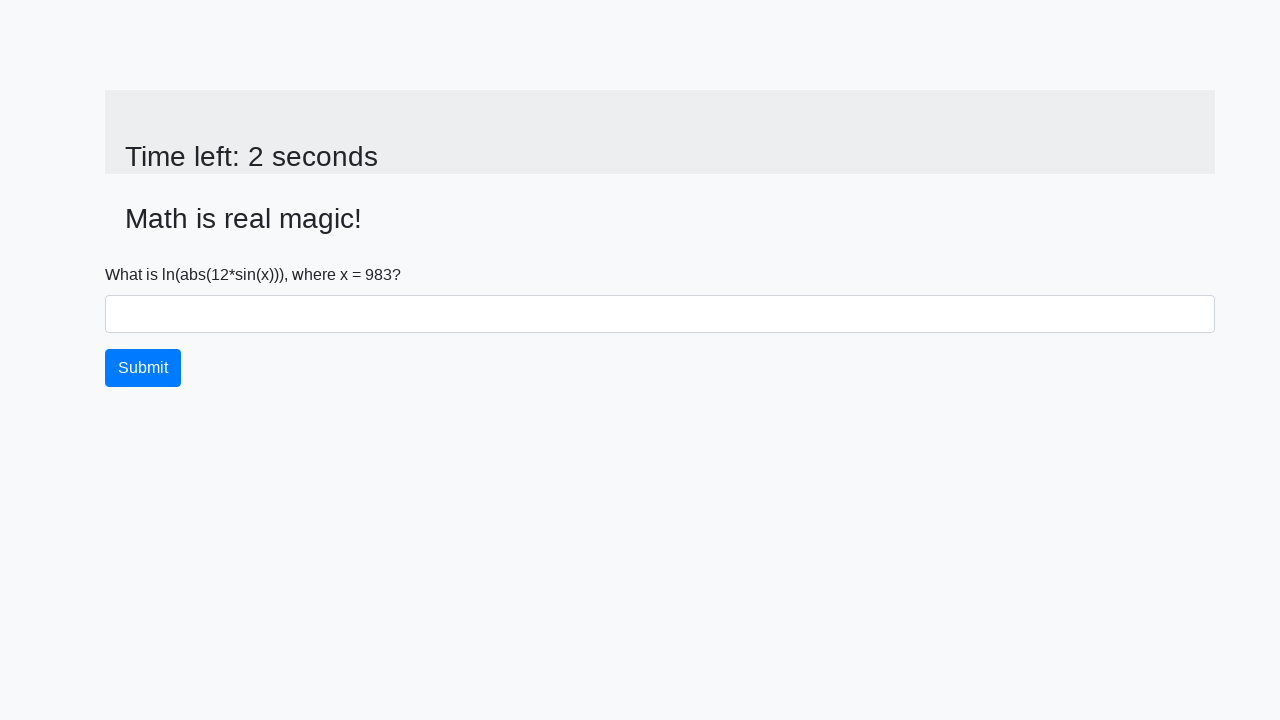

Calculated answer: 1.3238110031416548
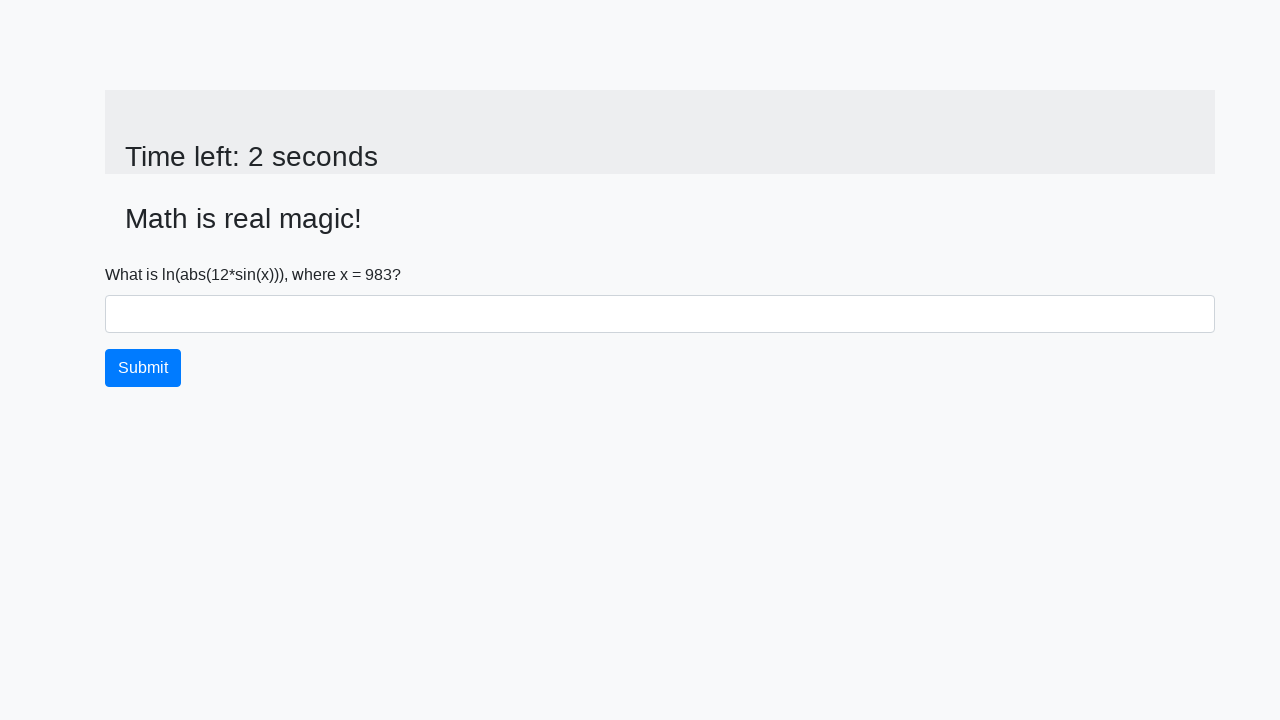

Filled answer field with calculated result on input#answer
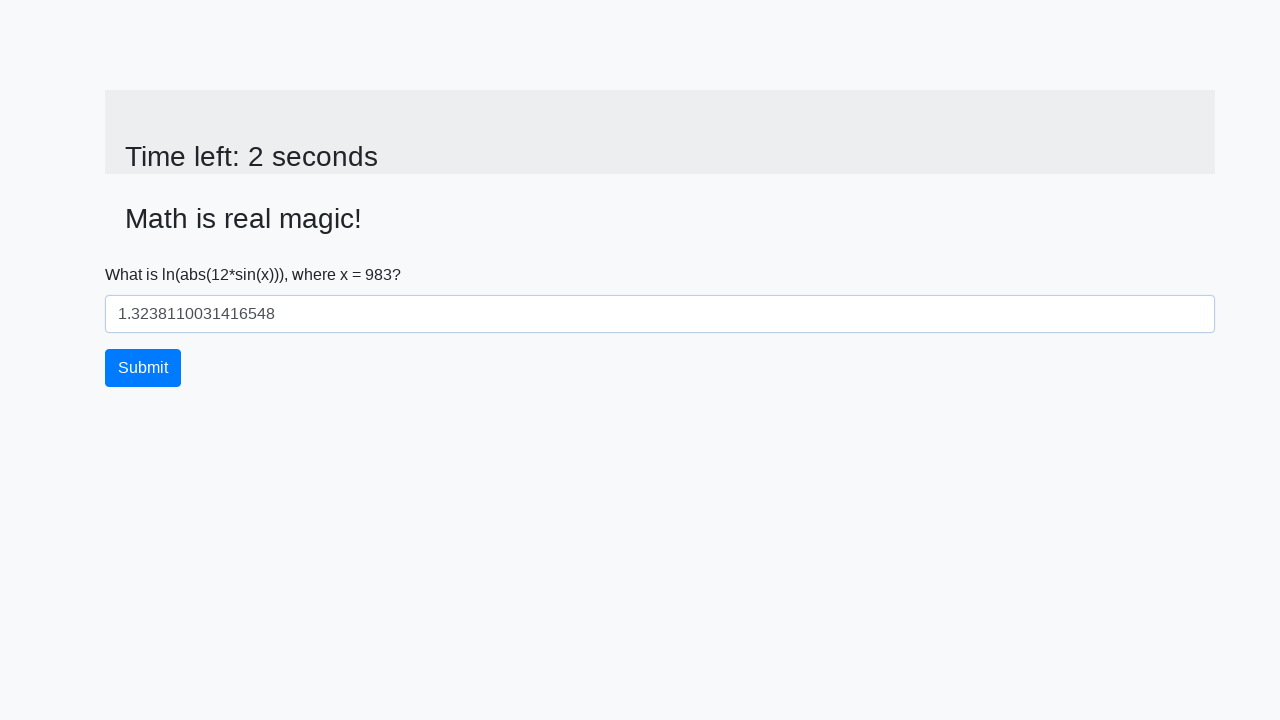

Clicked button to submit the form at (143, 368) on button.btn
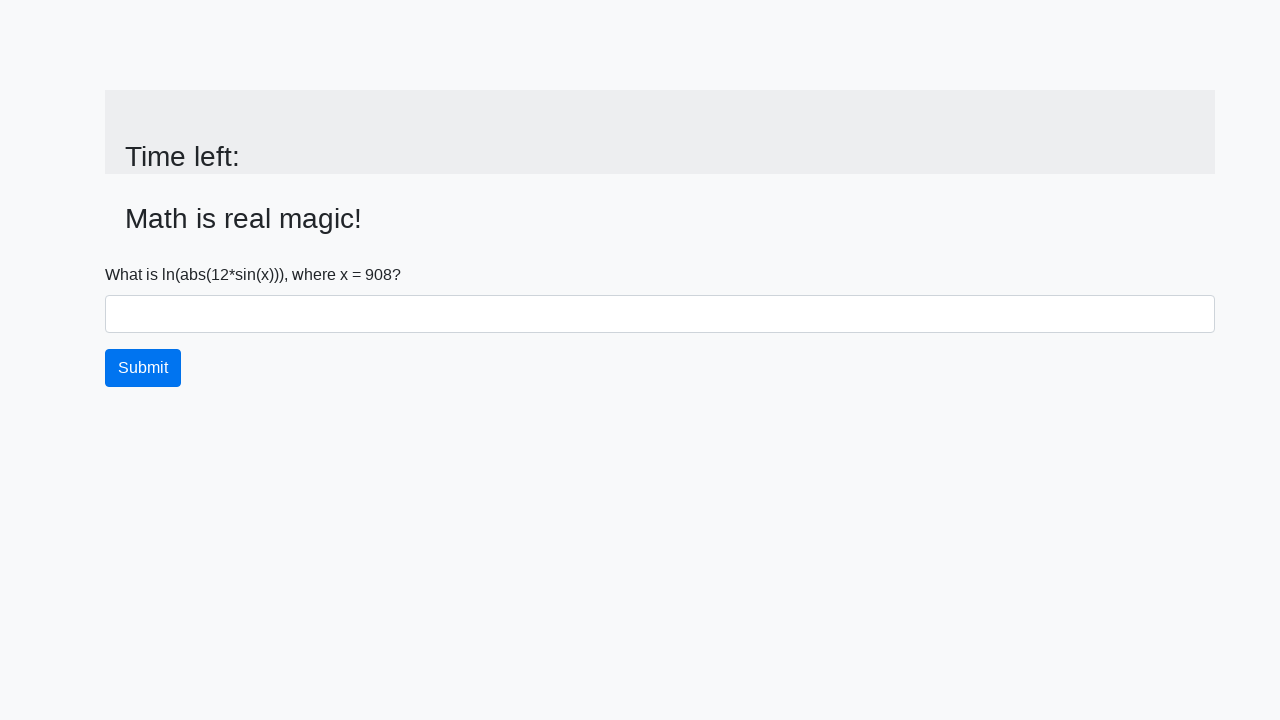

Waited 1 second for page to process submission
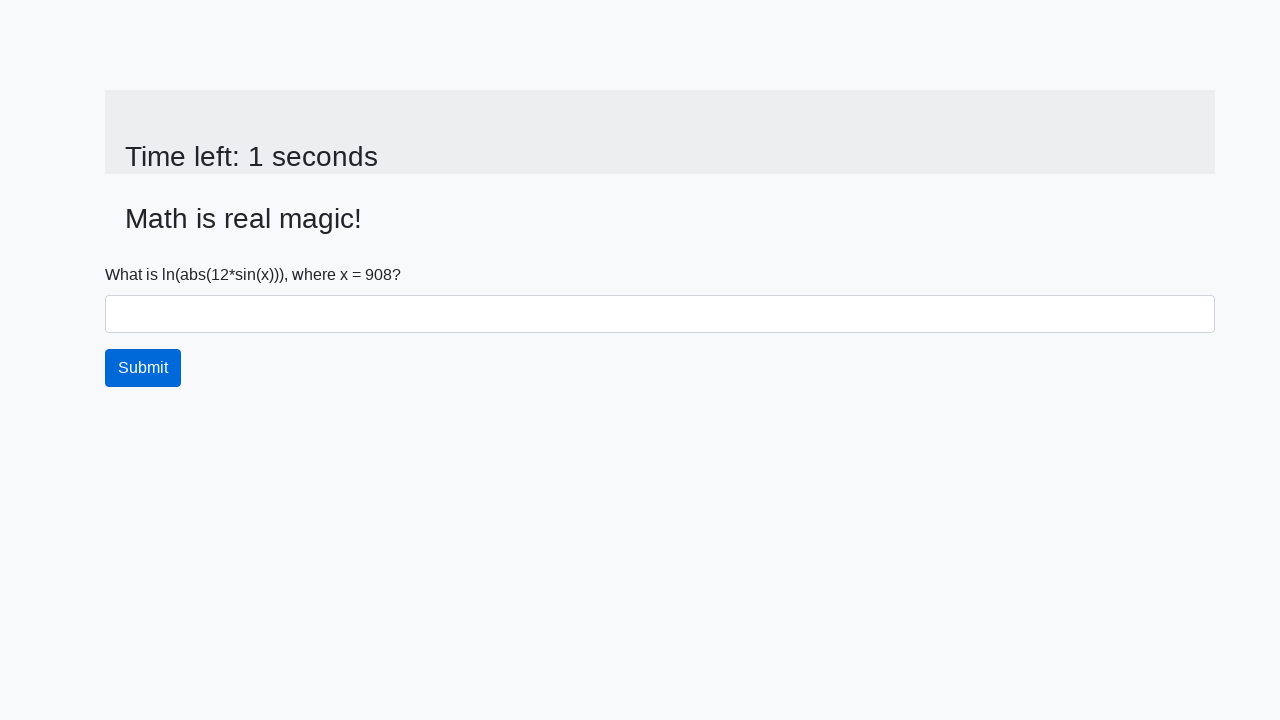

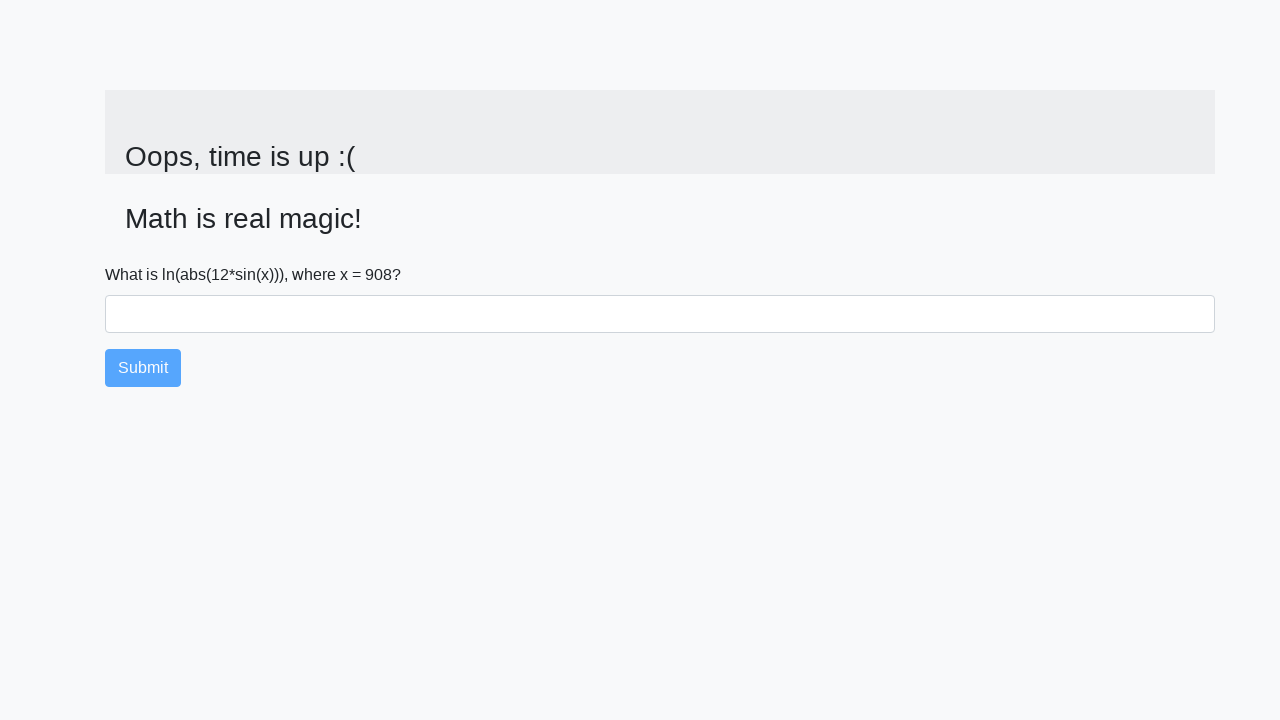